Tests the "Apply to Our School" button on the MiaPrep Online High School page by clicking it to navigate to the parent data form

Starting URL: https://miaprep.com/online-school/

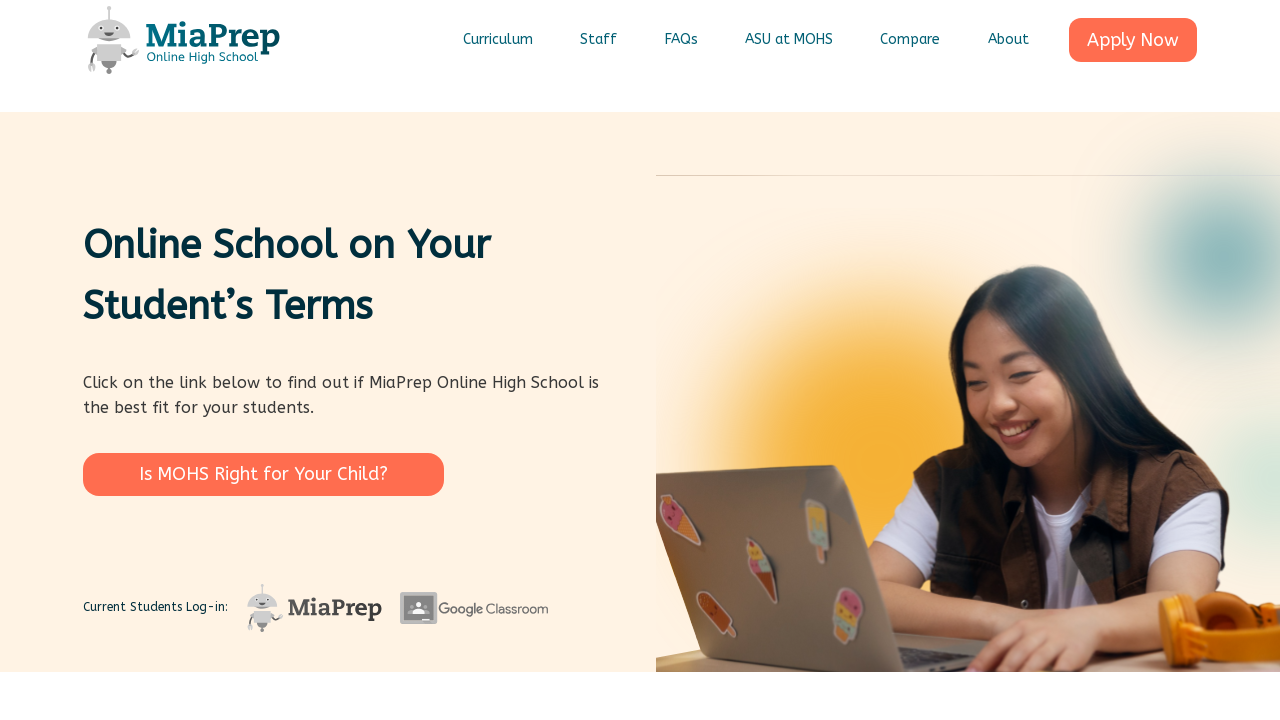

Clicked the 'Apply to Our School' button on the MiaPrep Online High School page at (384, 360) on xpath=//a[contains(@class, 'wp-block-button__link') and text()='Apply to Our Sch
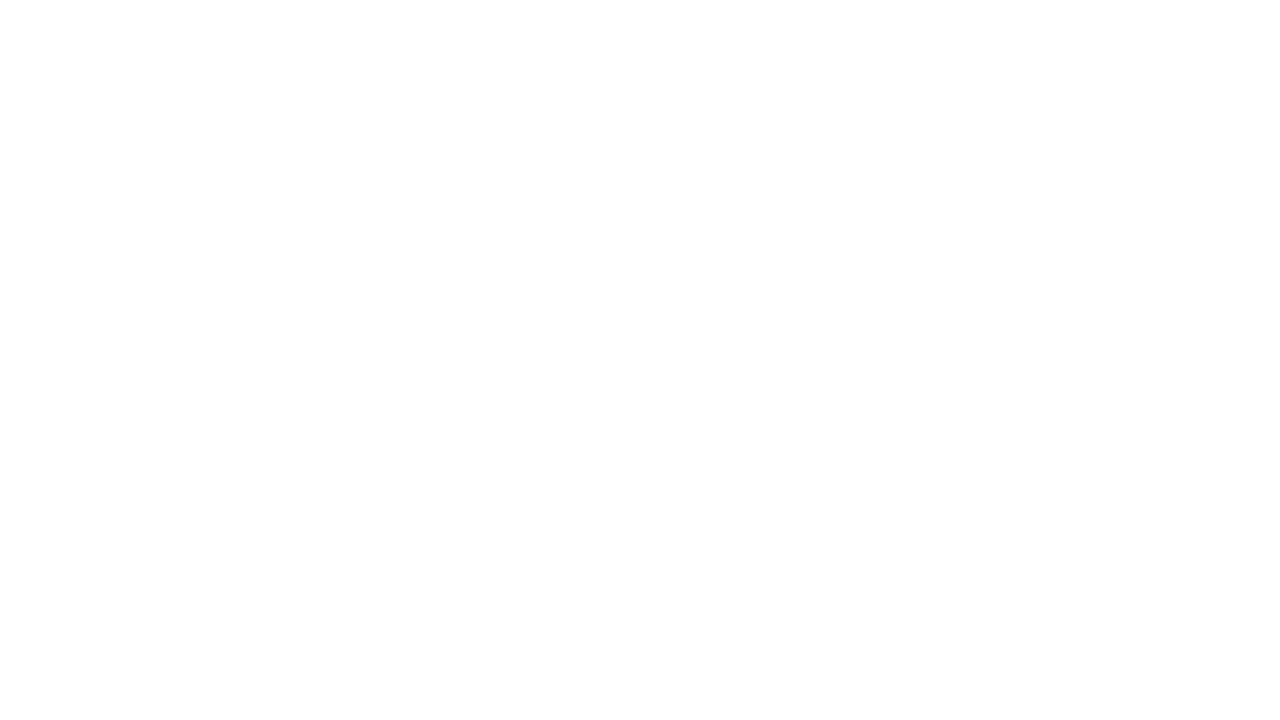

Navigation completed and page loaded - parent data form should now be visible
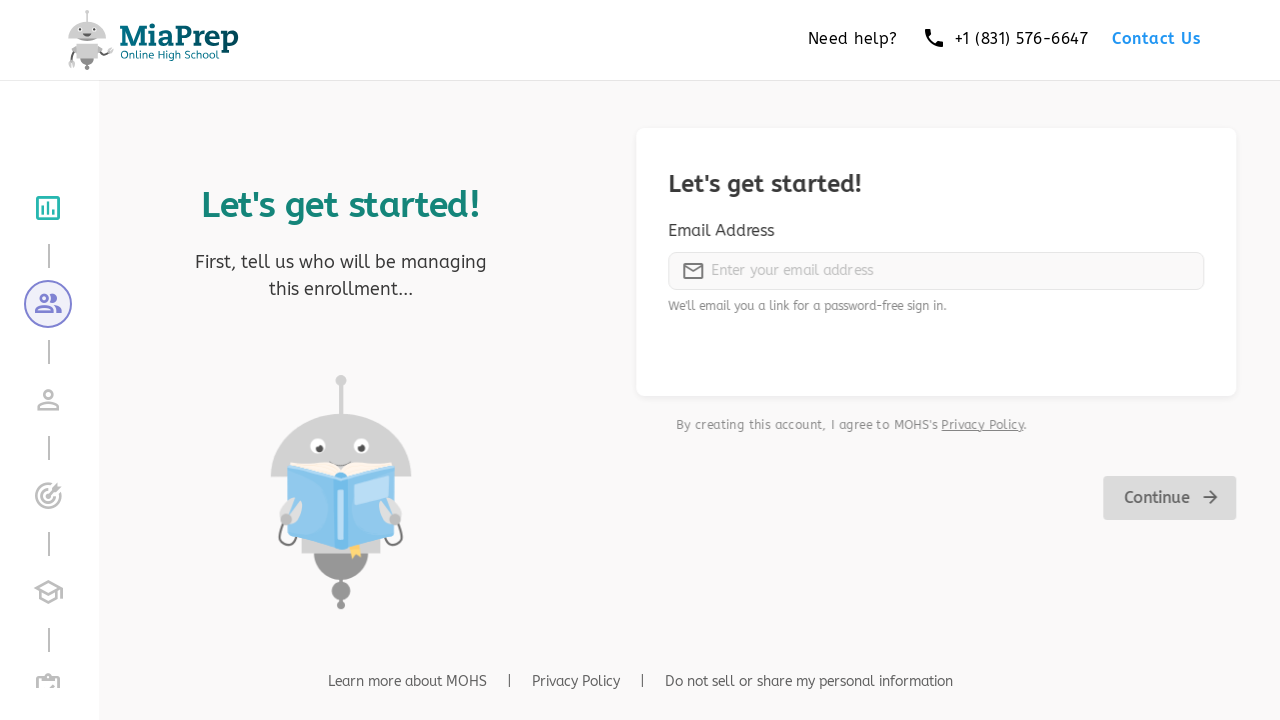

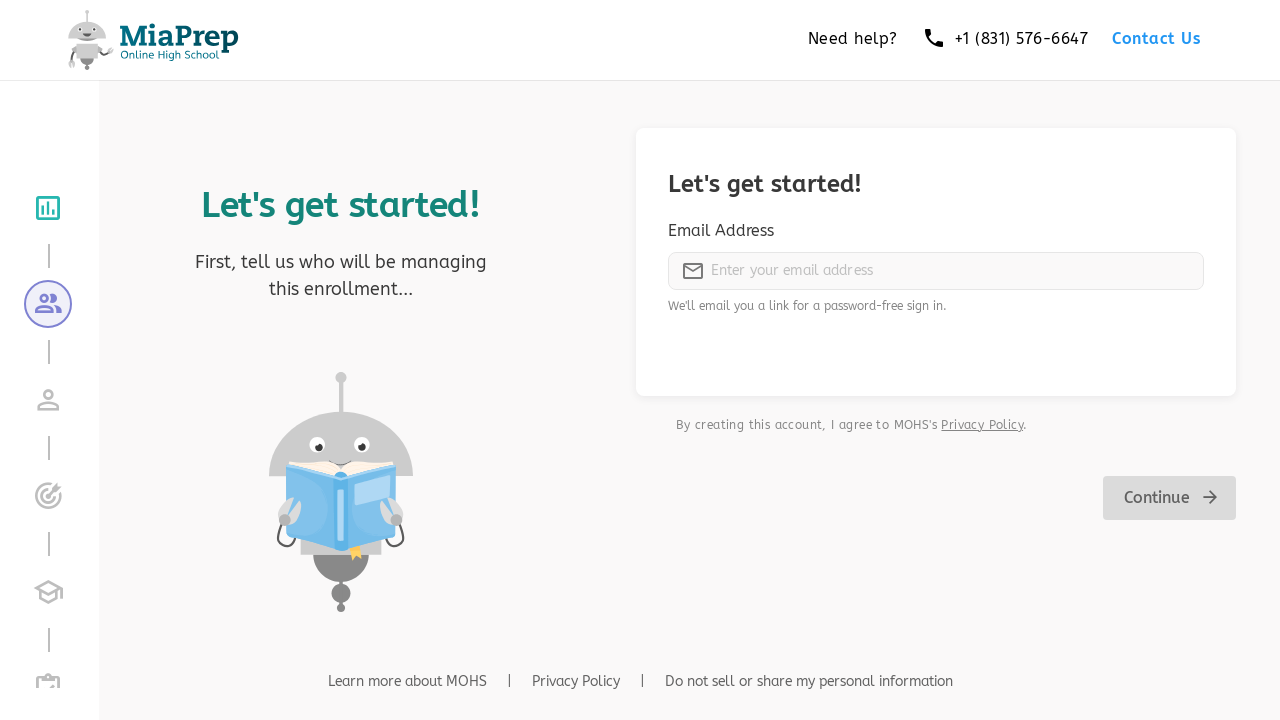